Tests table sorting functionality and searches for a specific item's price by navigating through pagination

Starting URL: https://rahulshettyacademy.com/seleniumPractise/#/offers

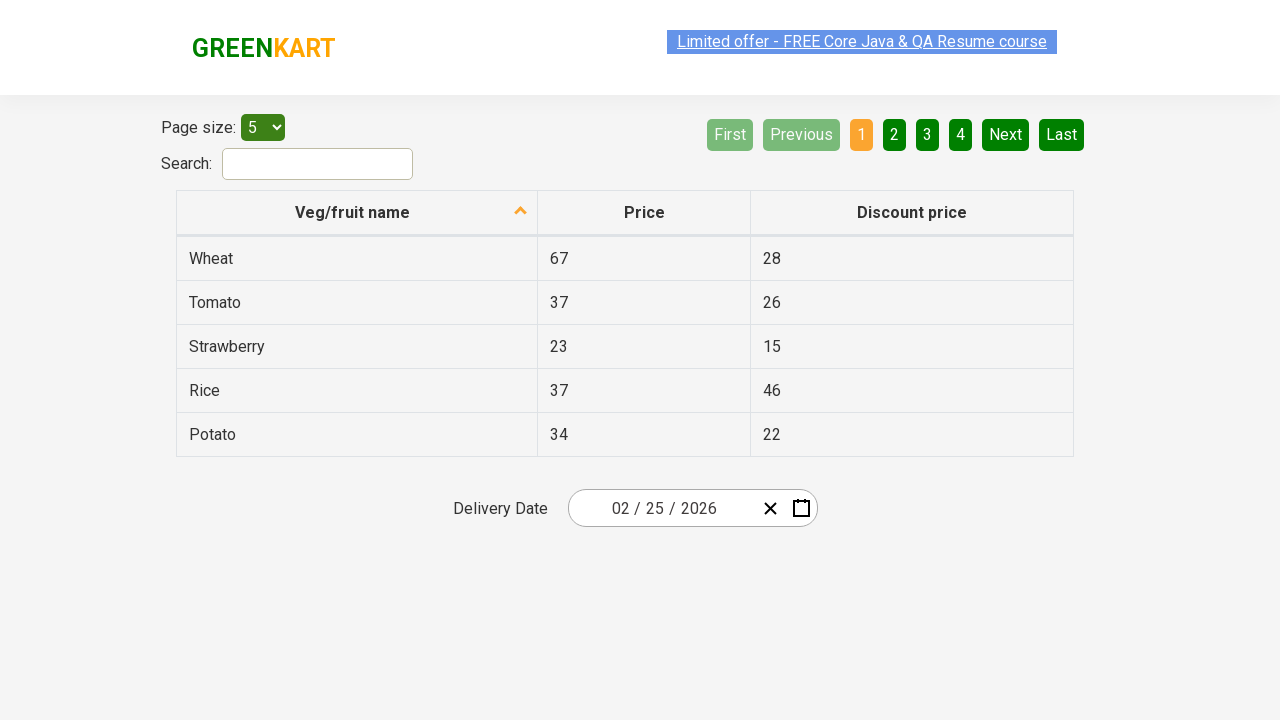

Clicked on first column header to sort table at (357, 213) on xpath=//tr/th[1]
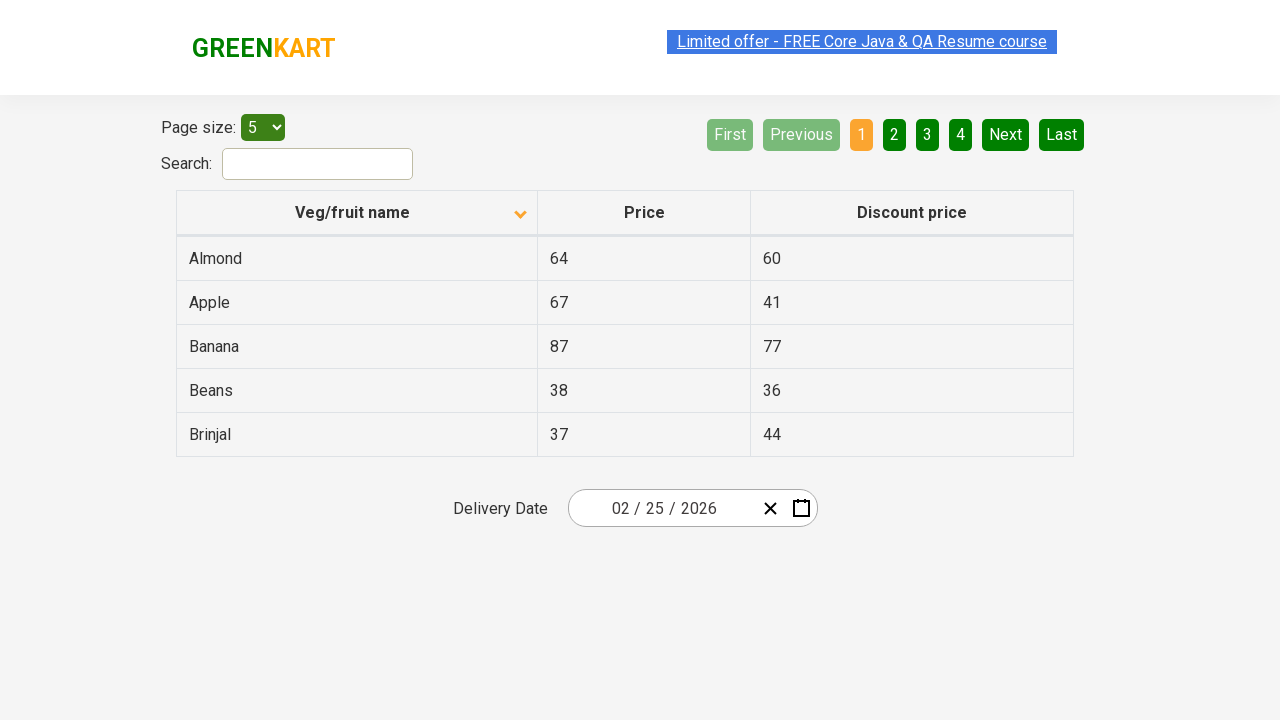

Retrieved all elements in first column
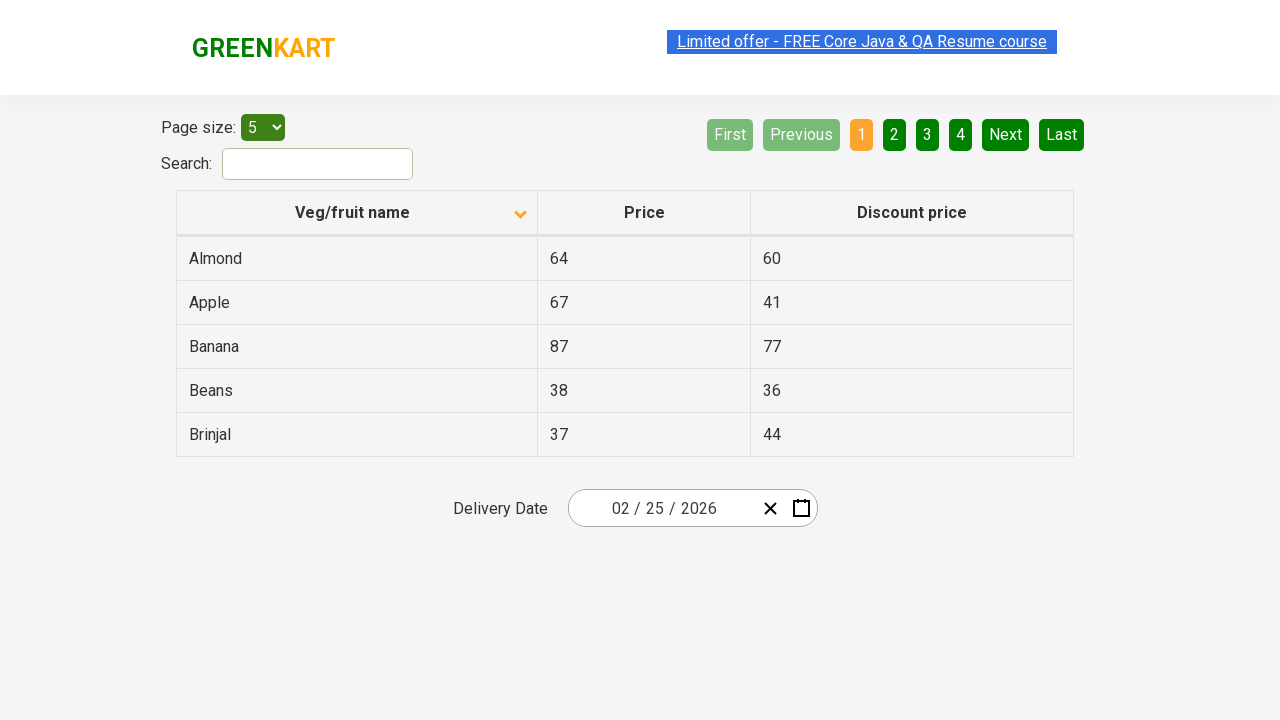

Extracted text content from first column elements
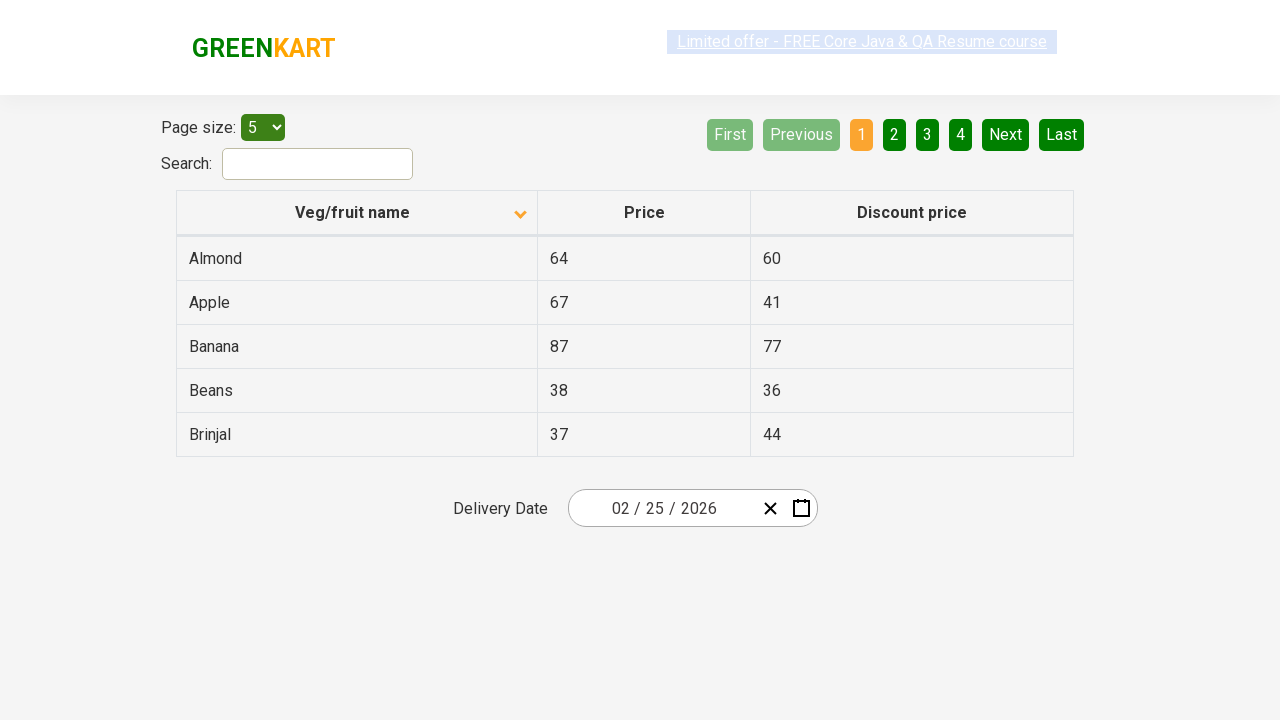

Created sorted reference list for comparison
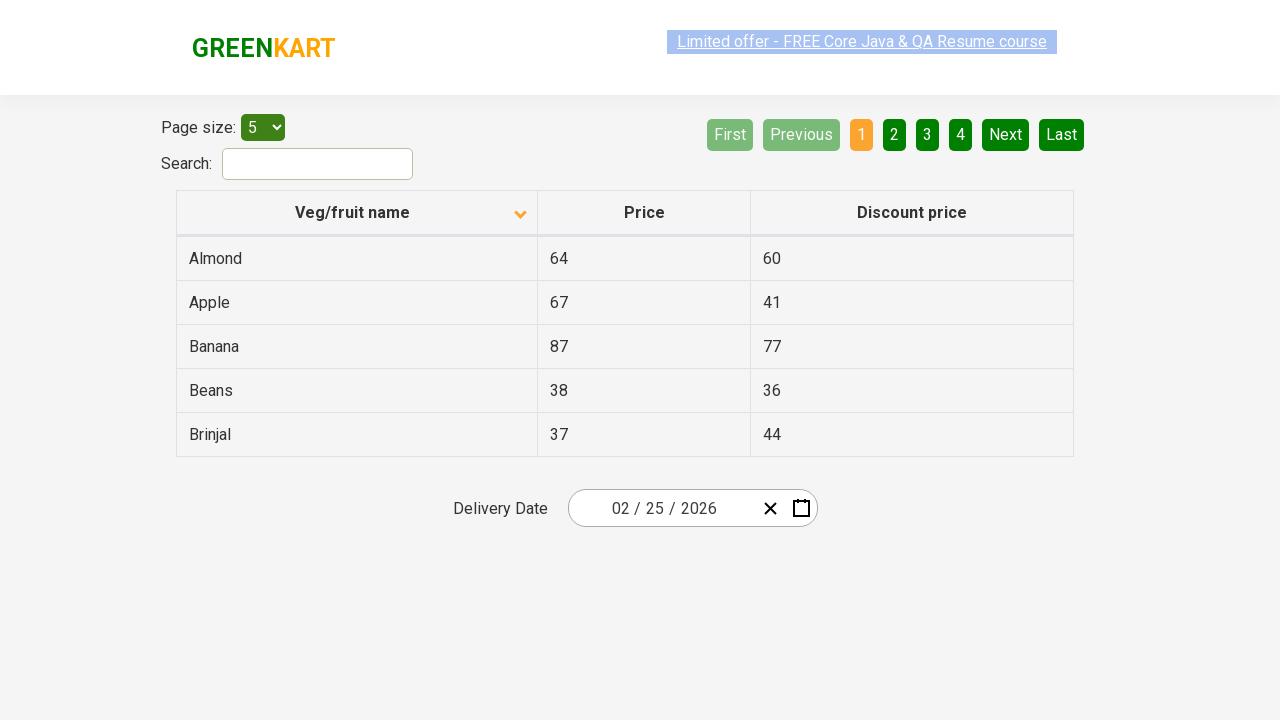

Verified that table is properly sorted
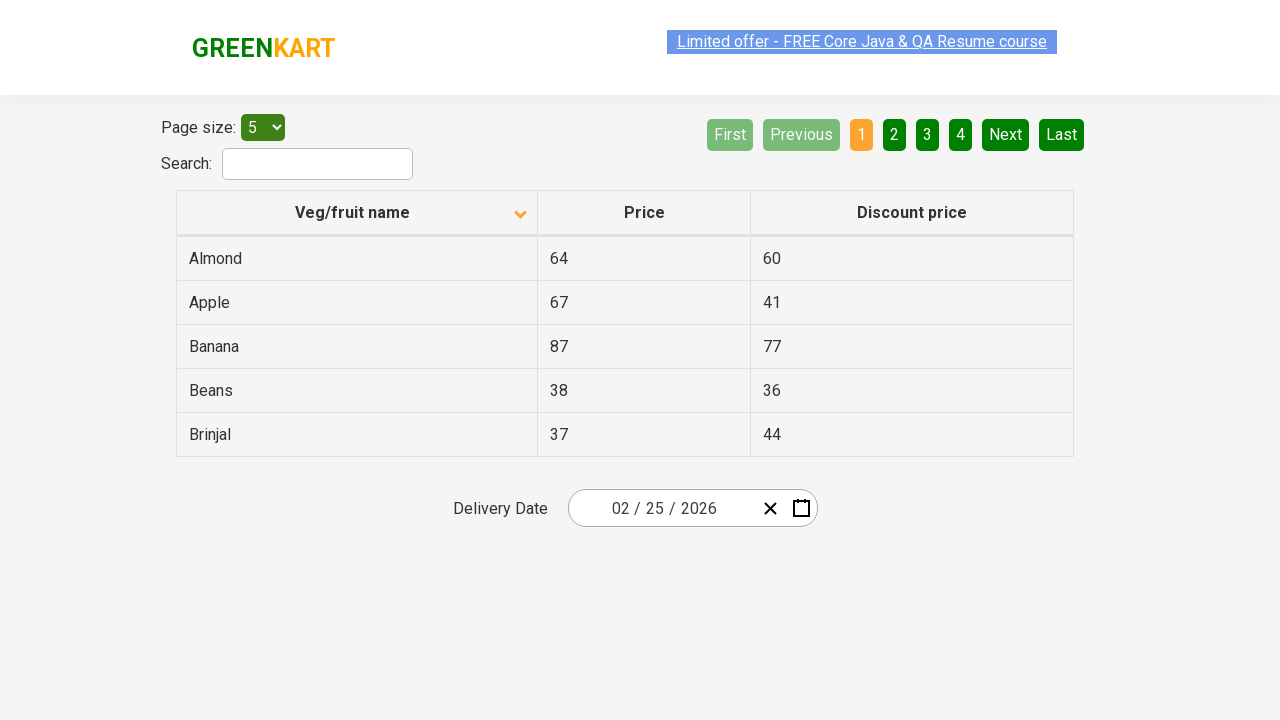

Searched for Rice items in current table page
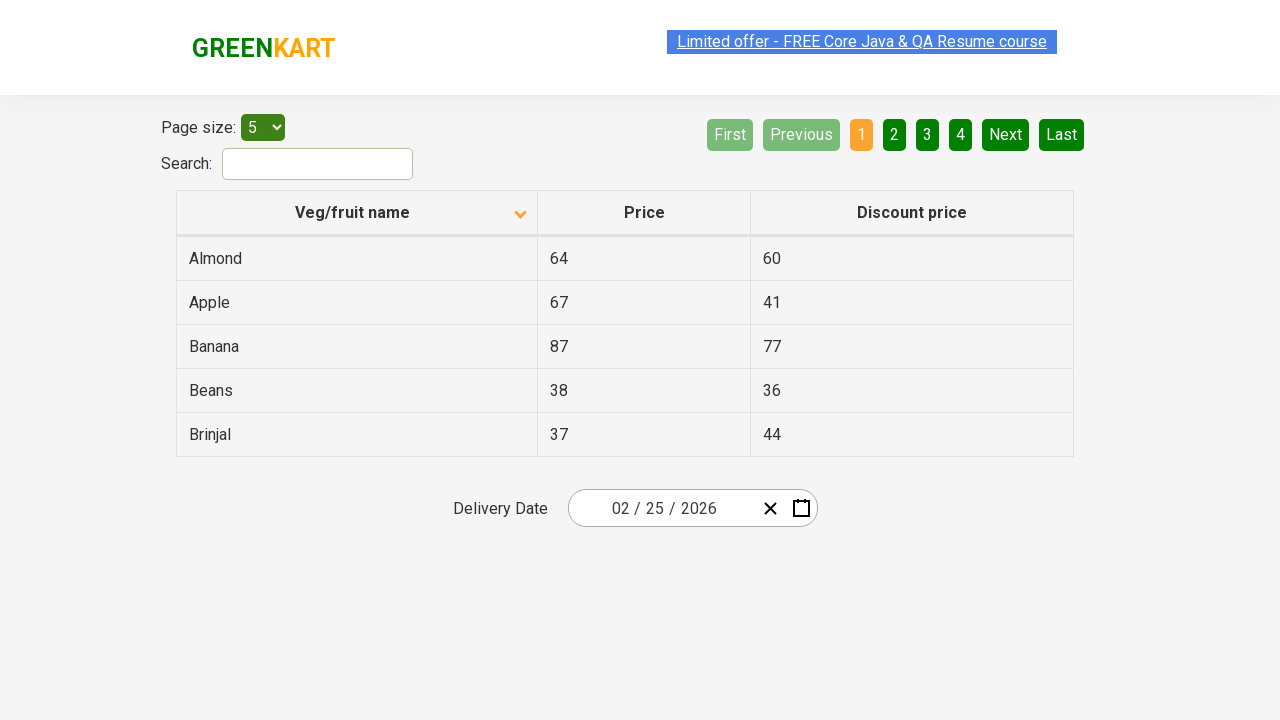

Rice not found on current page, checking for next button
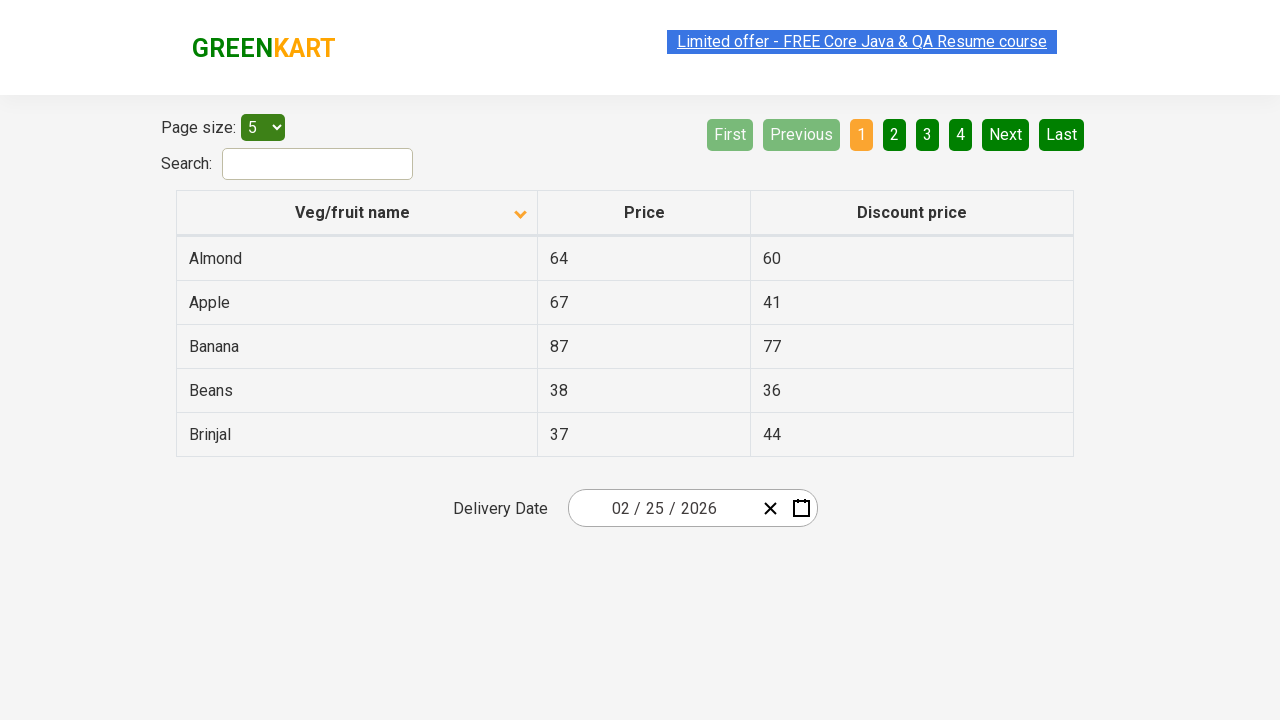

Clicked next page button to navigate to next page at (1006, 134) on xpath=//*[@aria-label='Next']
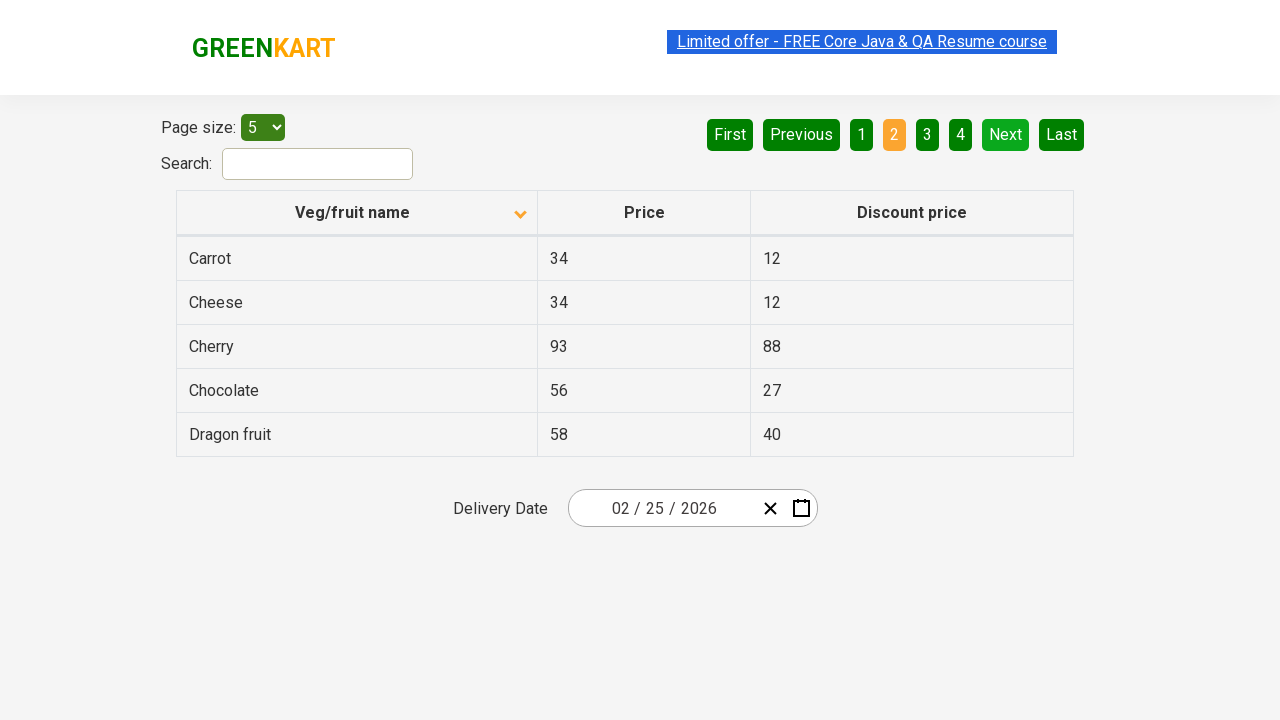

Waited for table to update on next page
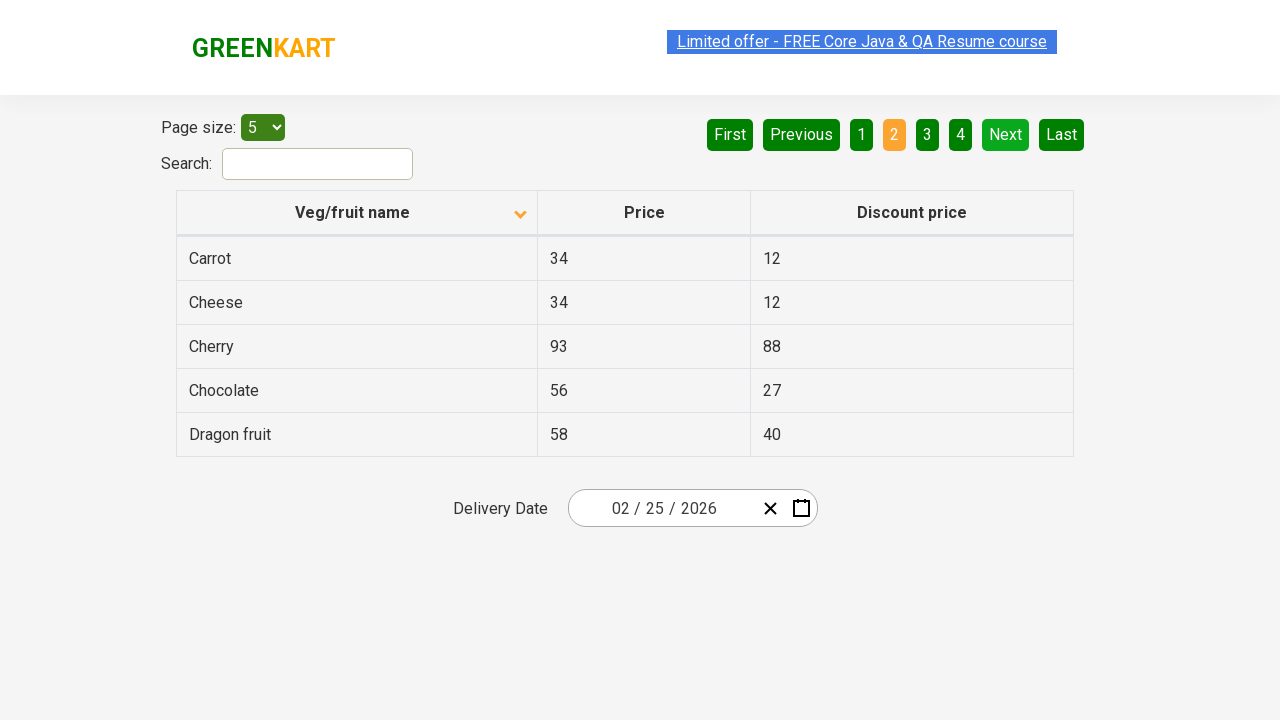

Searched for Rice items in current table page
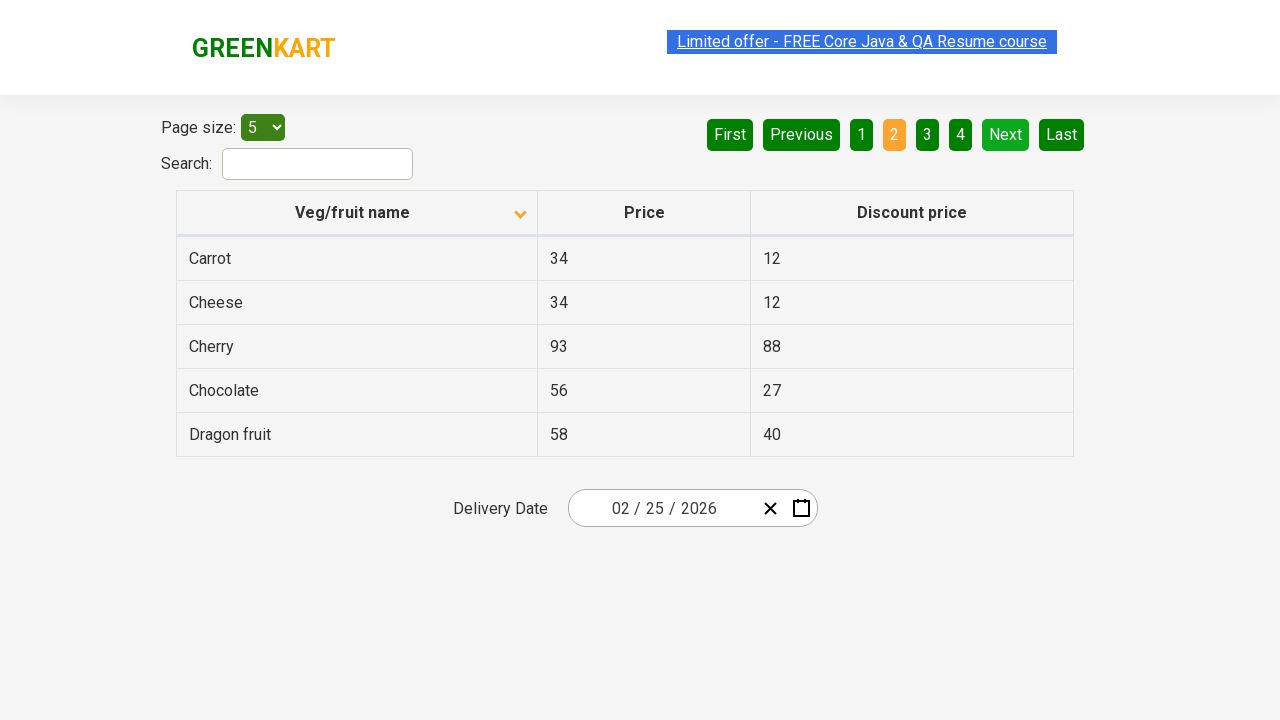

Rice not found on current page, checking for next button
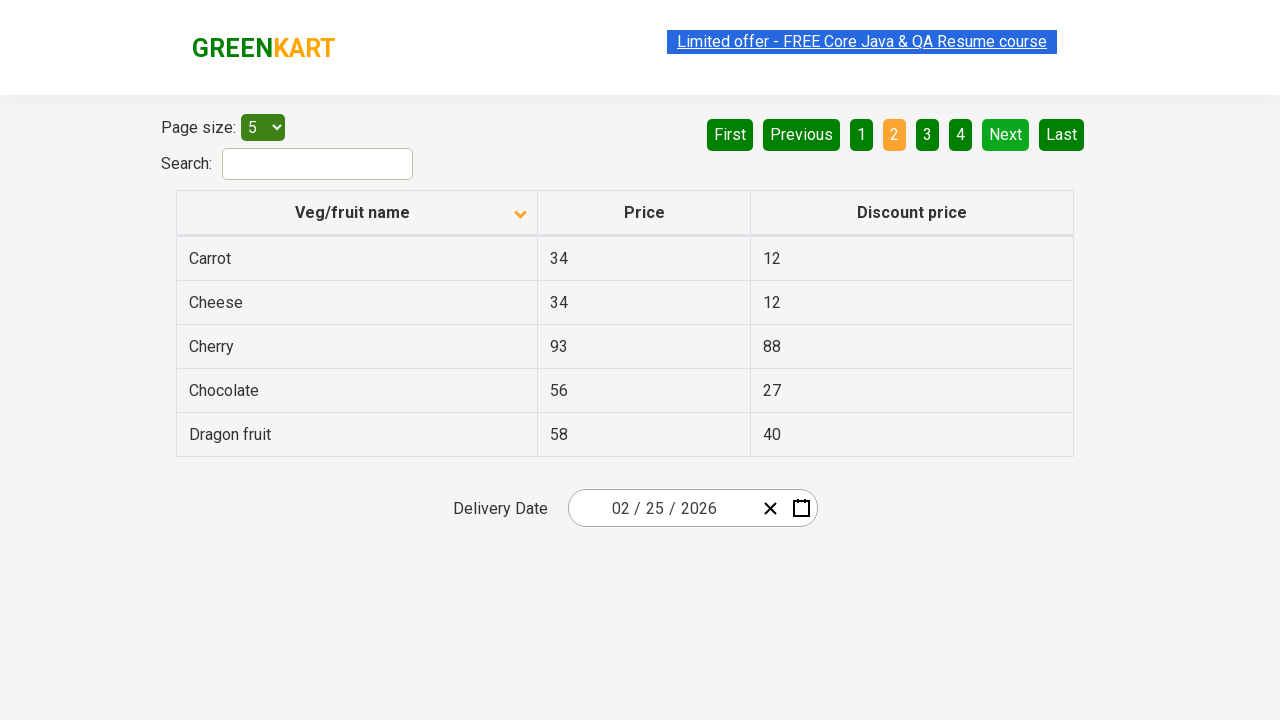

Clicked next page button to navigate to next page at (1006, 134) on xpath=//*[@aria-label='Next']
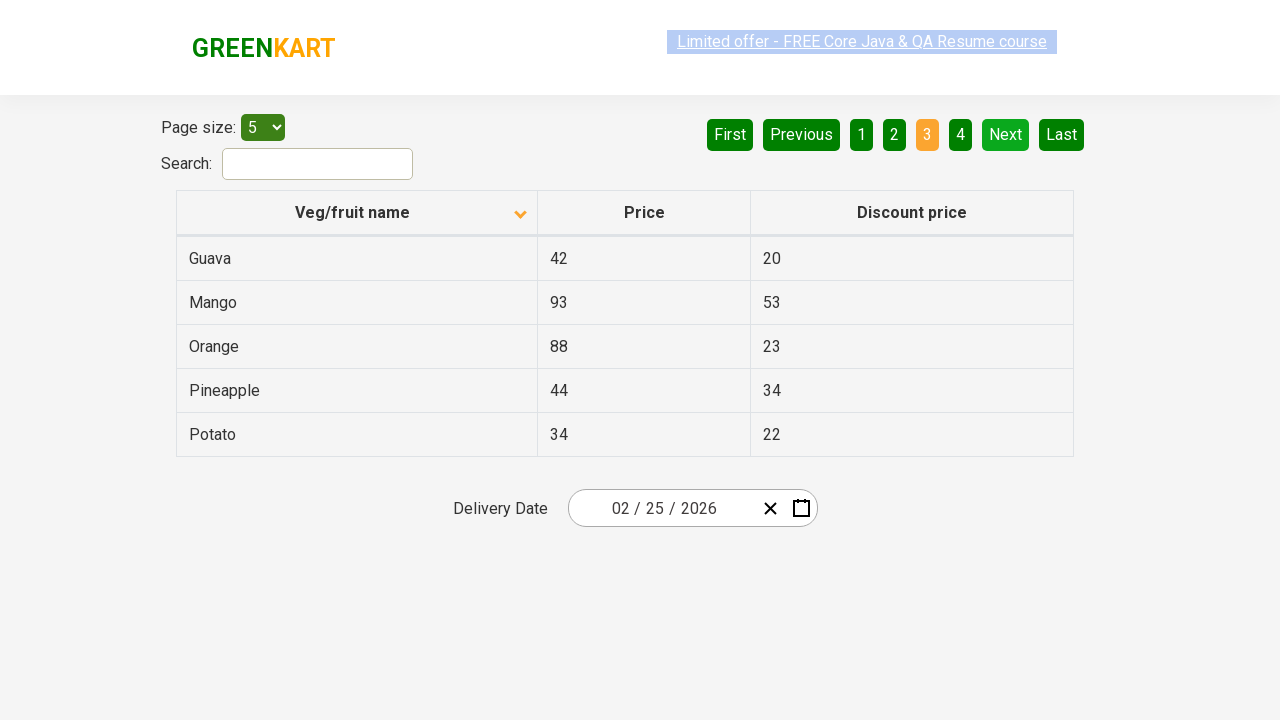

Waited for table to update on next page
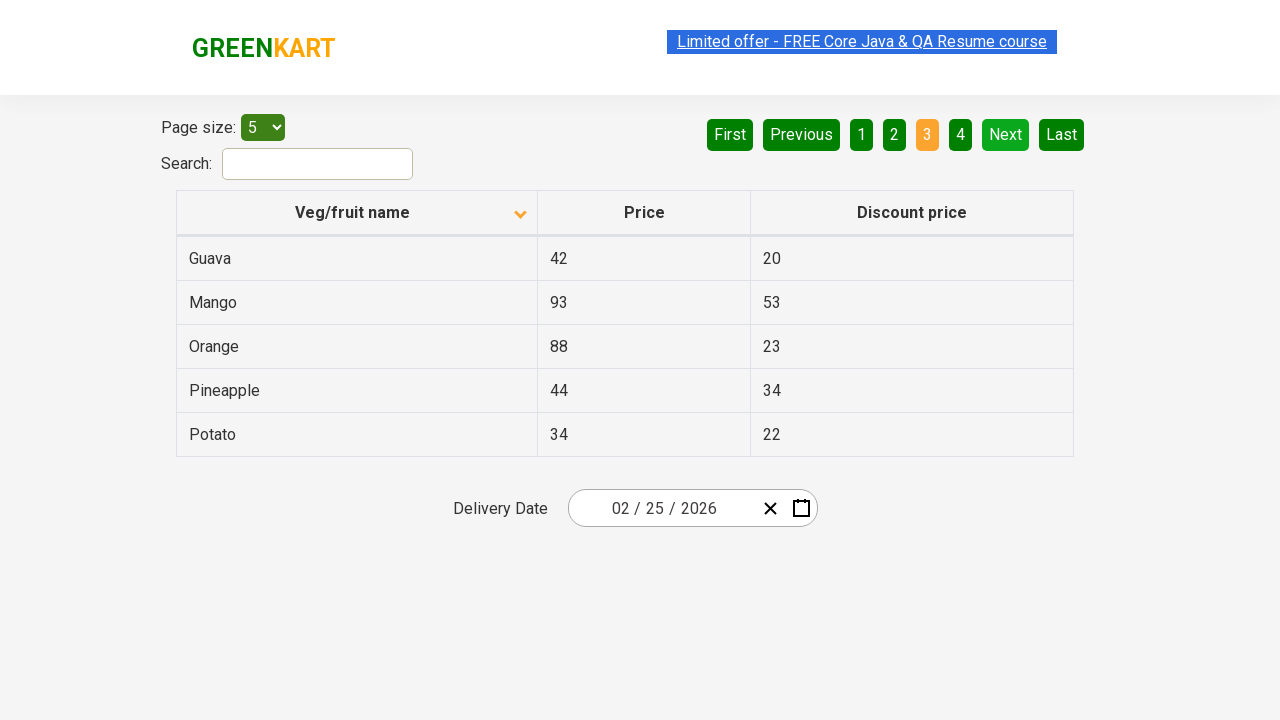

Searched for Rice items in current table page
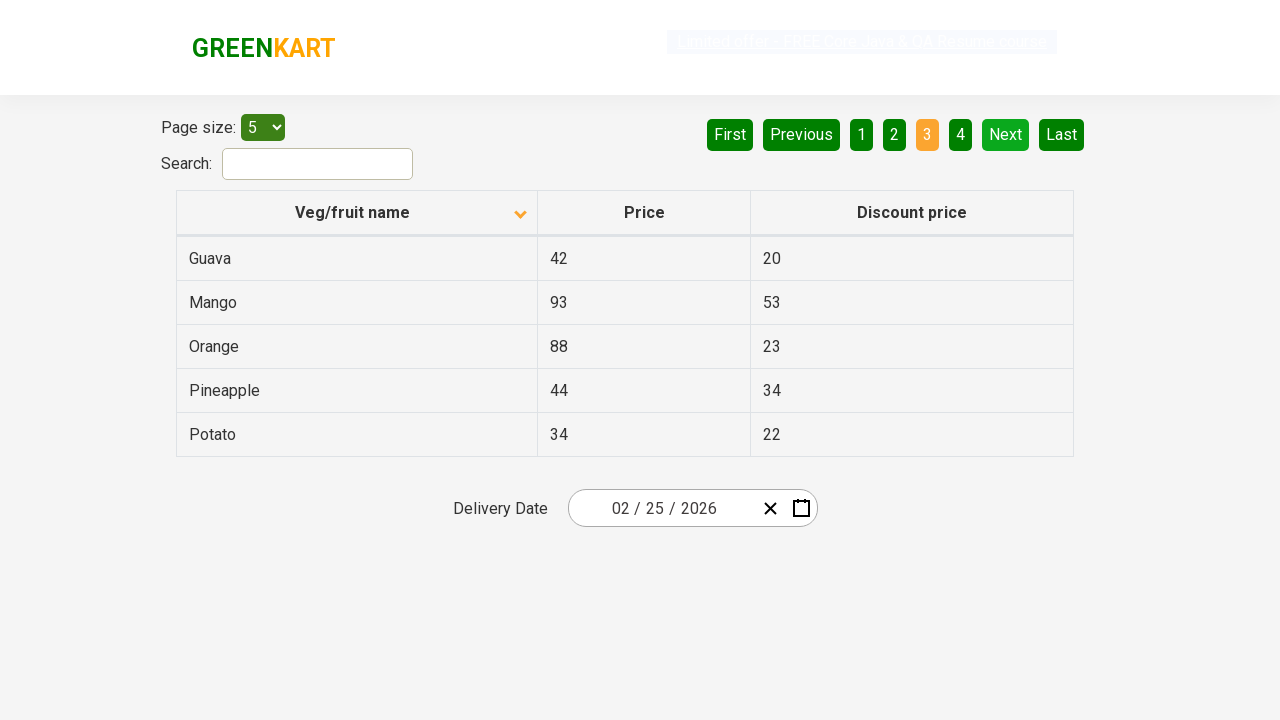

Rice not found on current page, checking for next button
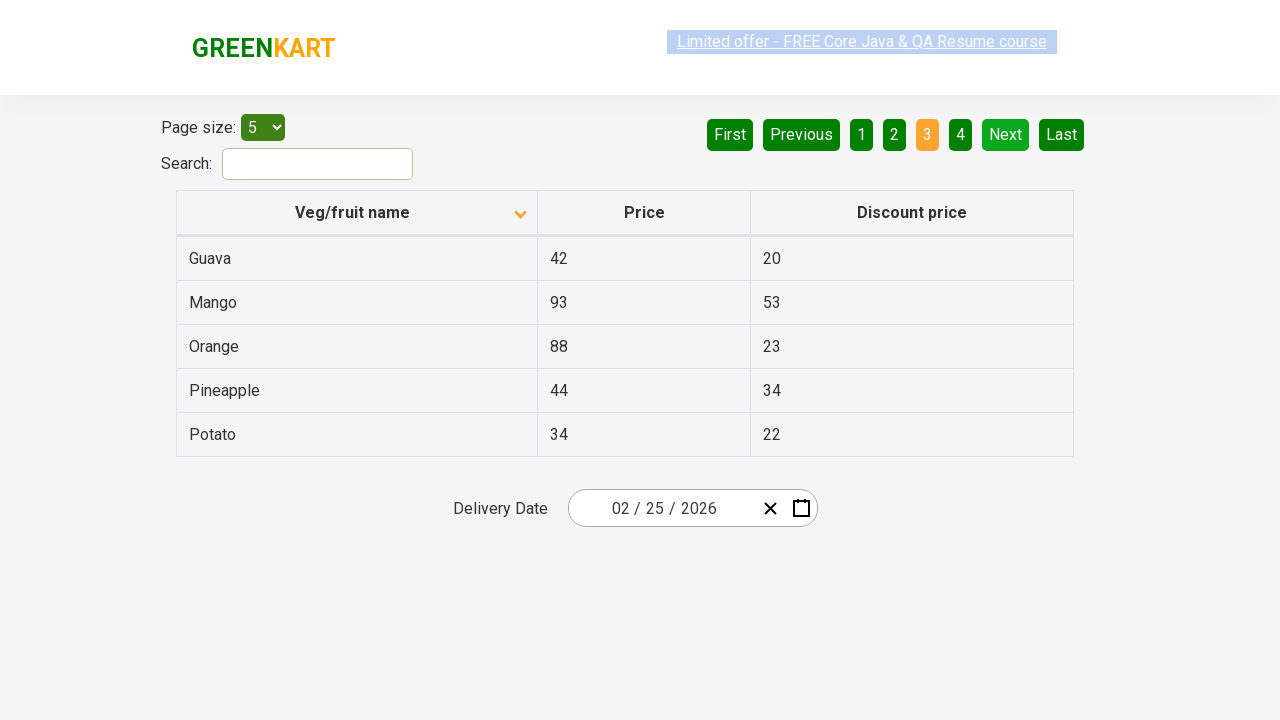

Clicked next page button to navigate to next page at (1006, 134) on xpath=//*[@aria-label='Next']
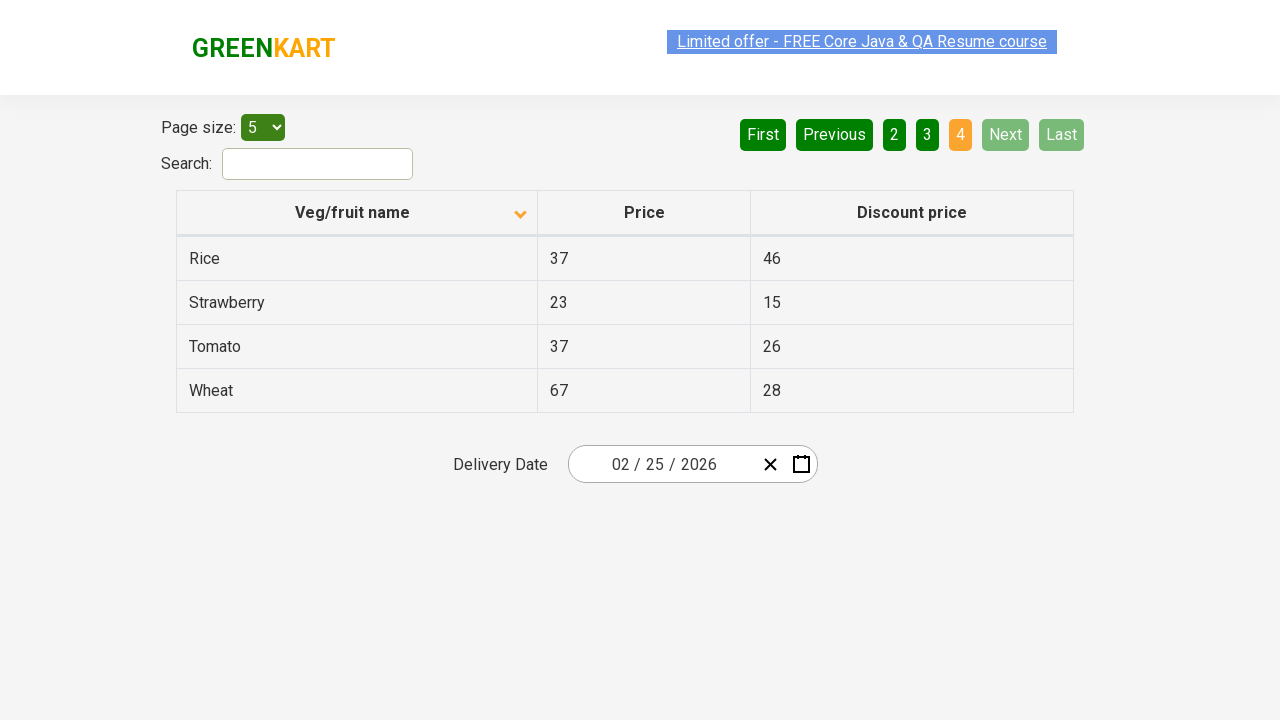

Waited for table to update on next page
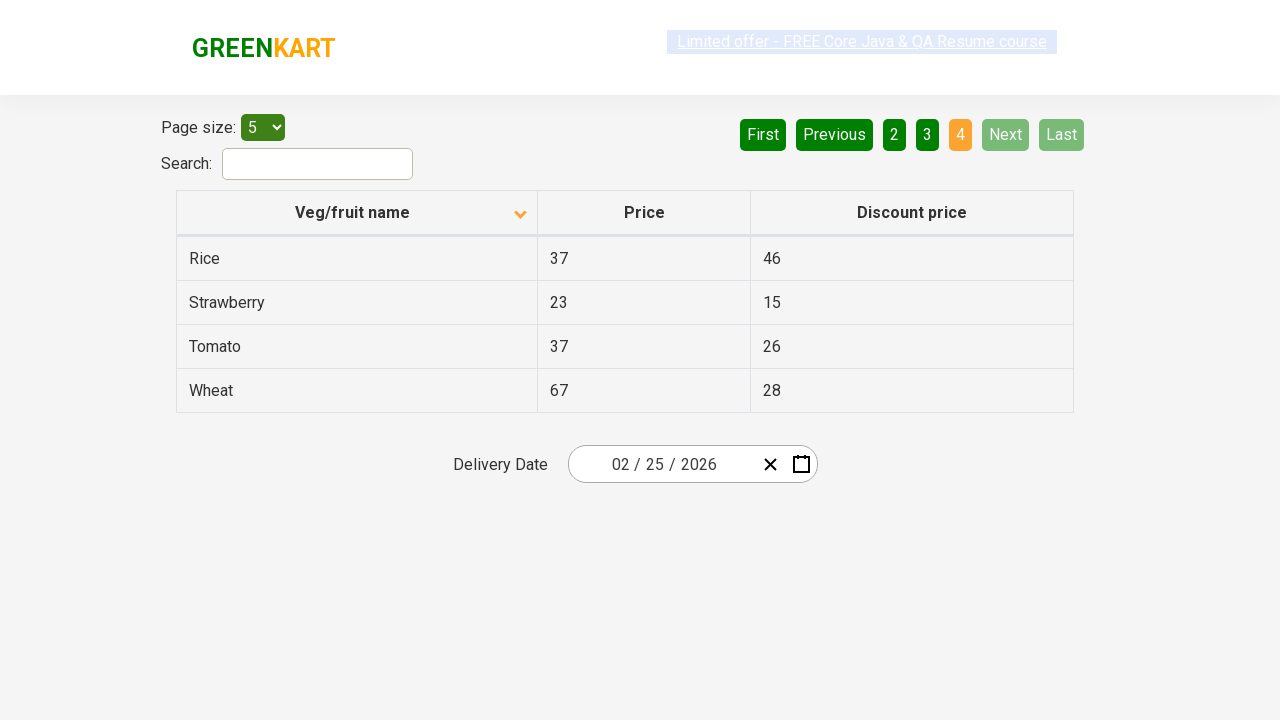

Searched for Rice items in current table page
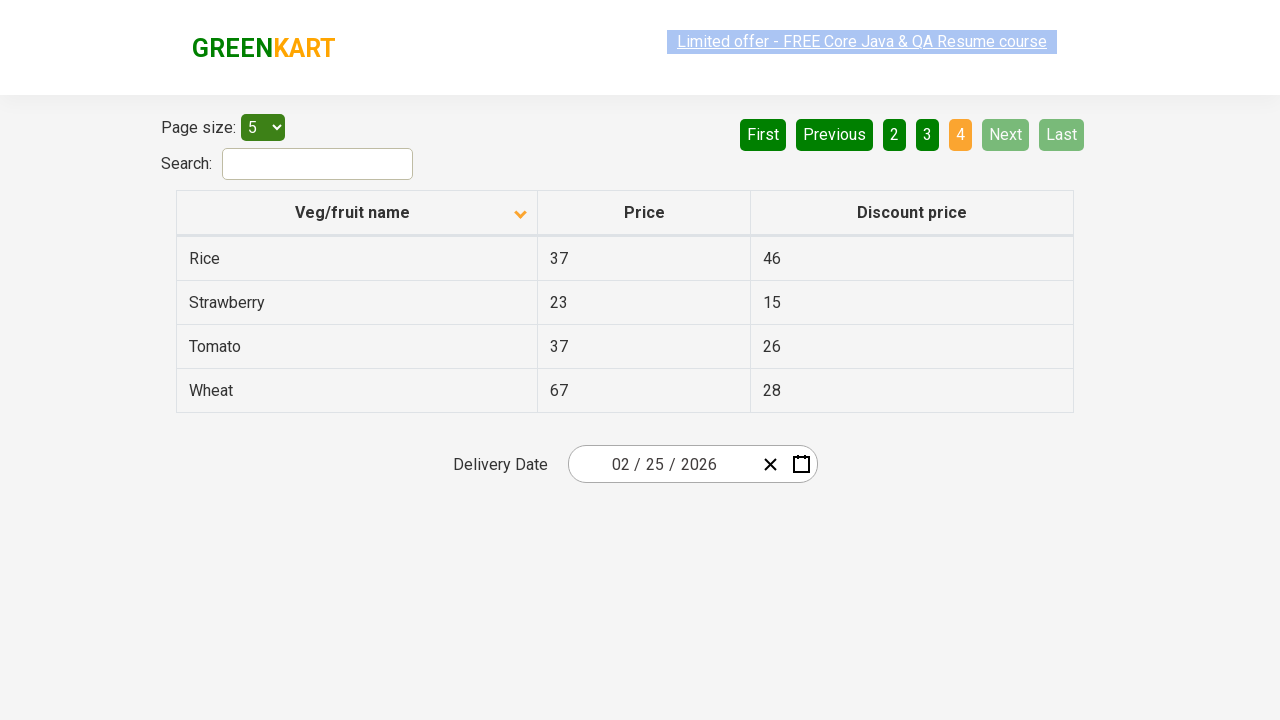

Found Rice and extracted its price: 37
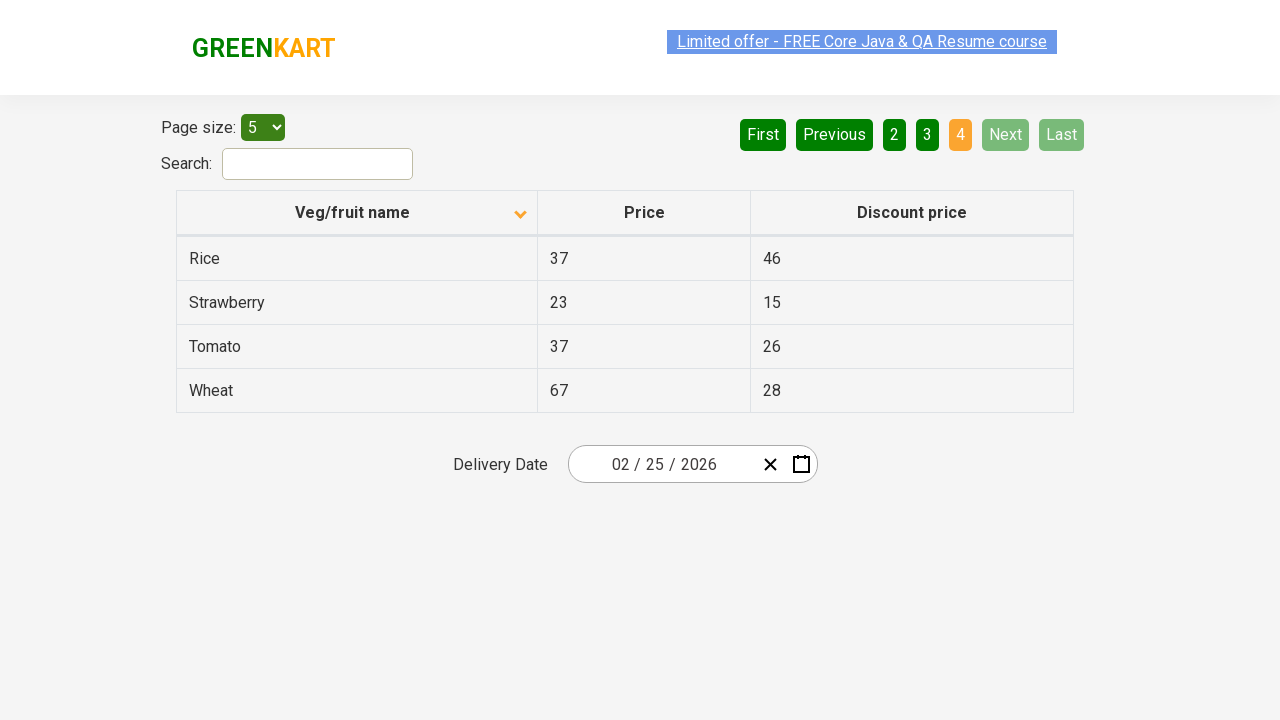

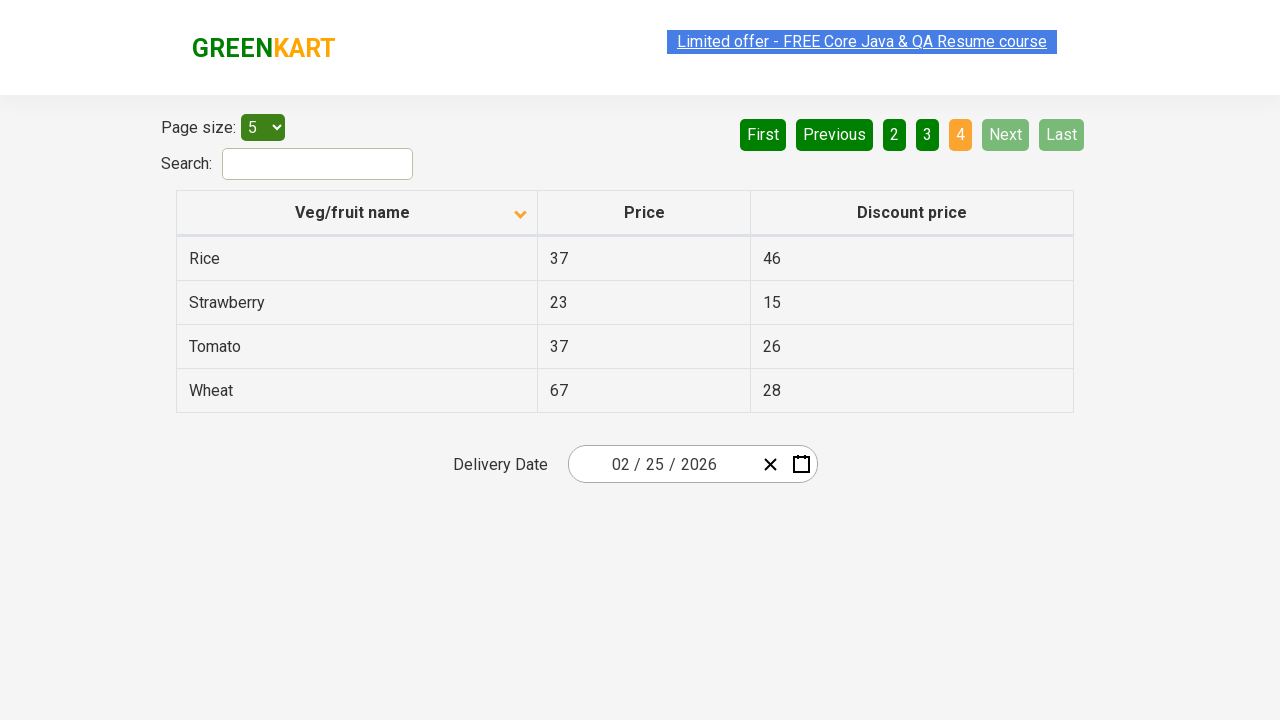